Tests JavaScript alert handling by clicking a button that triggers an alert, accepting the alert, and verifying the result message is displayed on the page.

Starting URL: http://the-internet.herokuapp.com/javascript_alerts

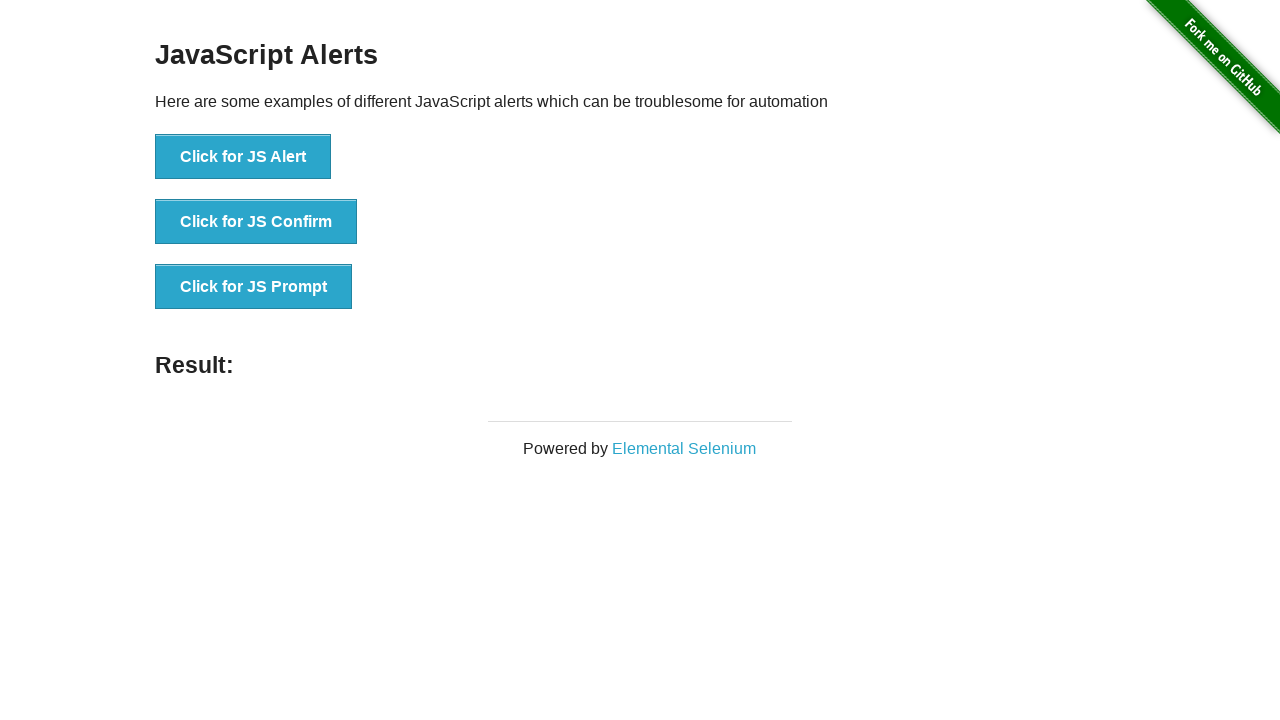

Clicked the first button to trigger JavaScript alert at (243, 157) on ul > li:nth-child(1) > button
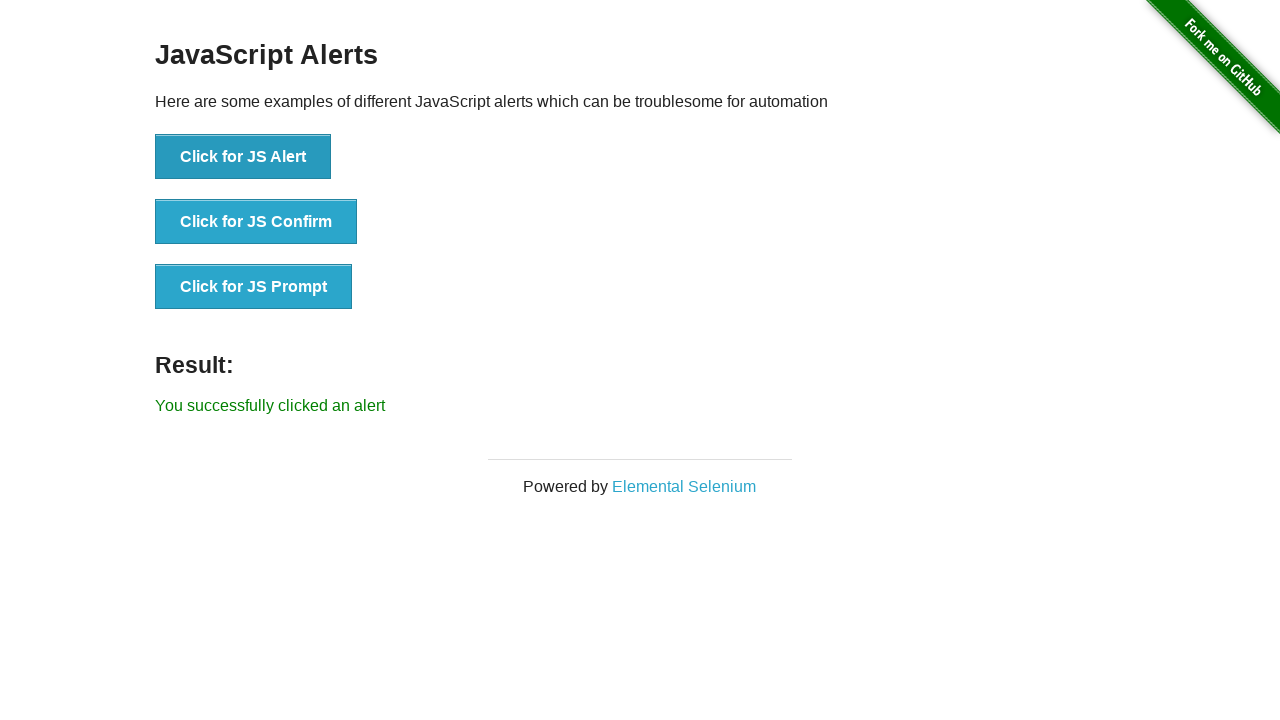

Set up dialog handler to accept the alert
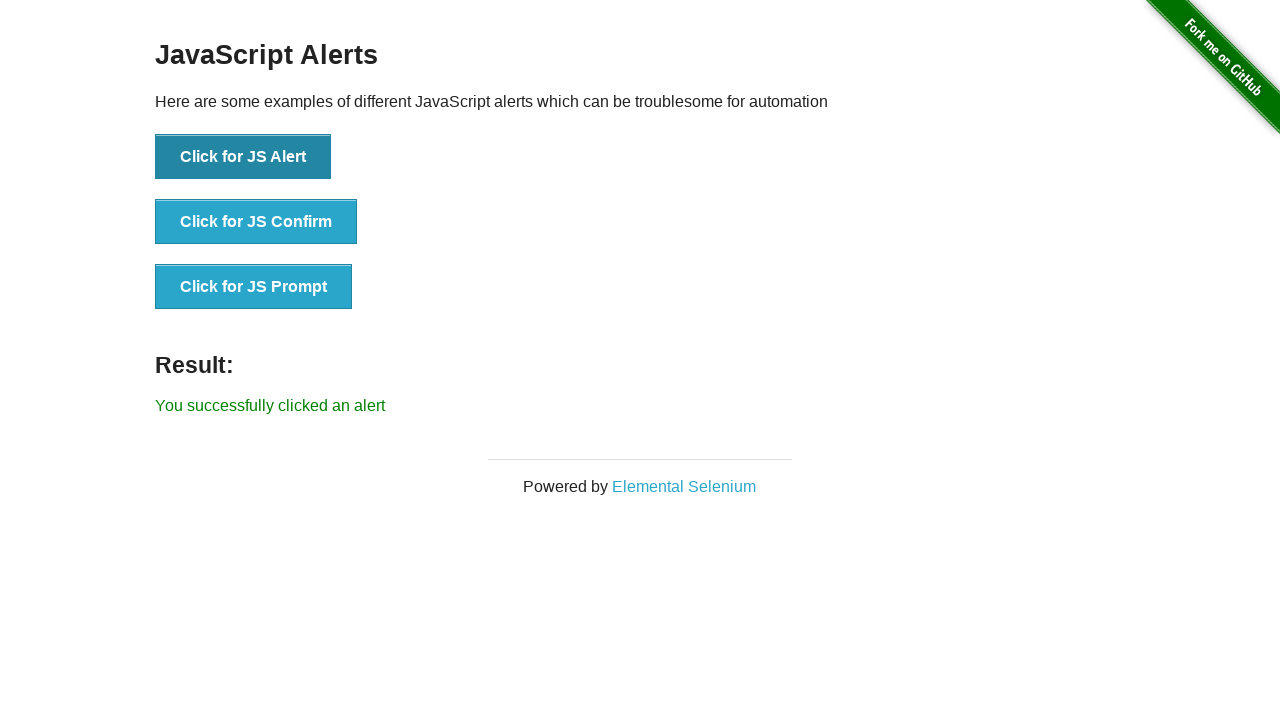

Waited for result message to appear
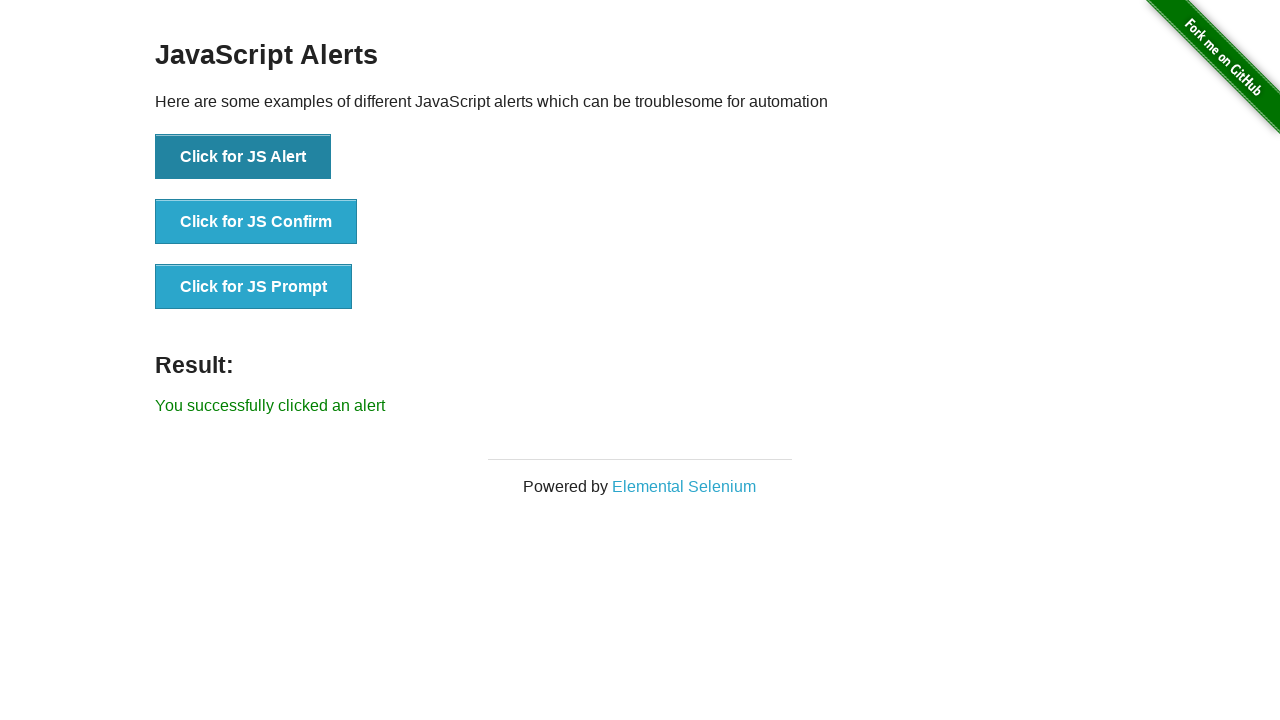

Retrieved result text from page
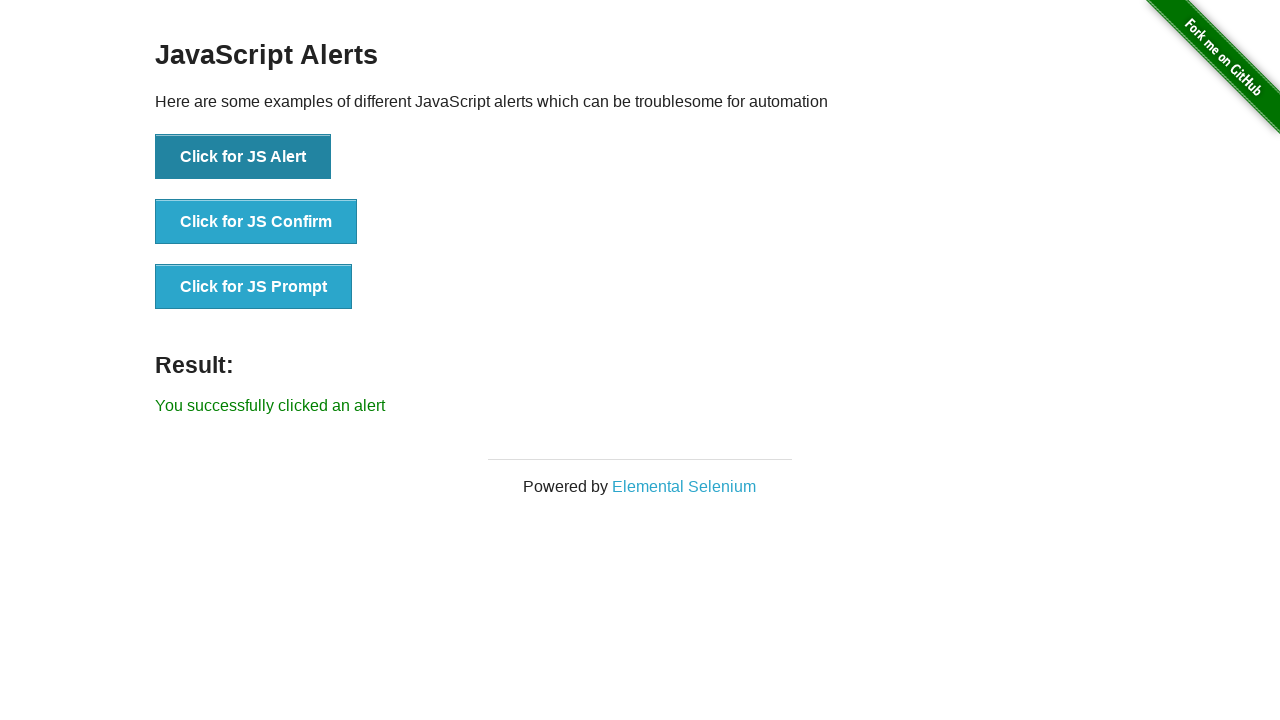

Verified result text equals 'You successfully clicked an alert'
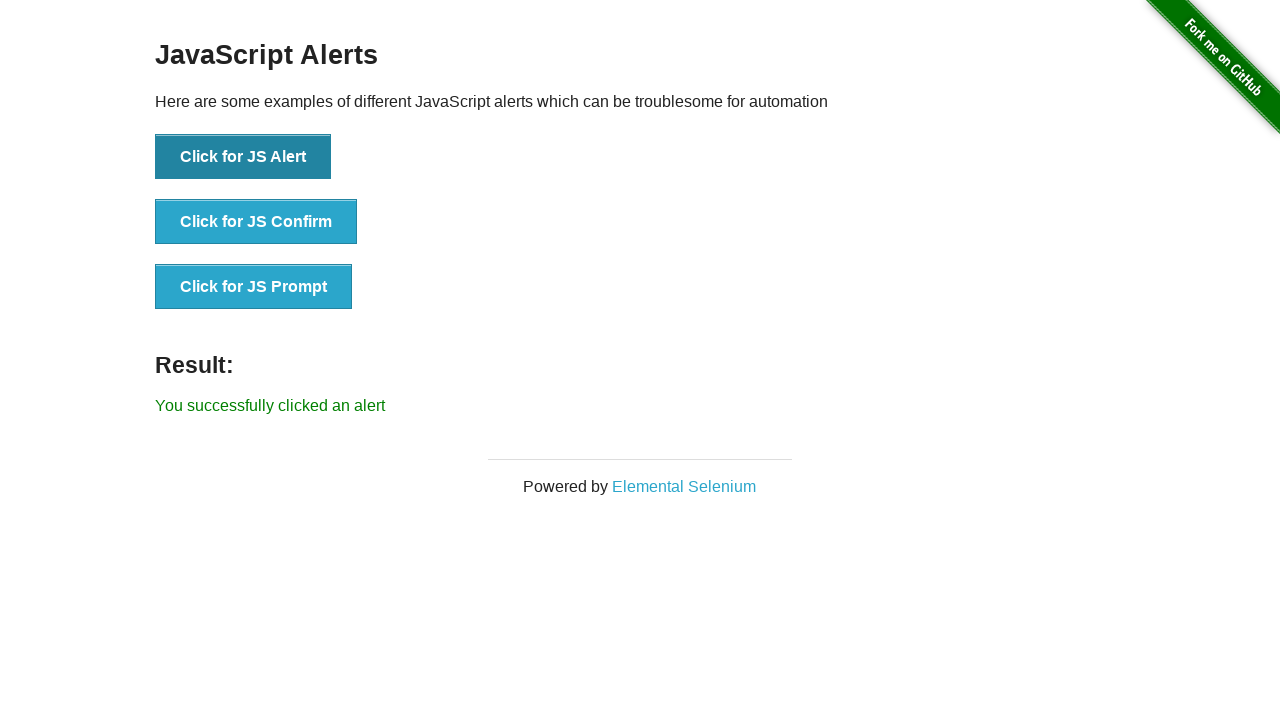

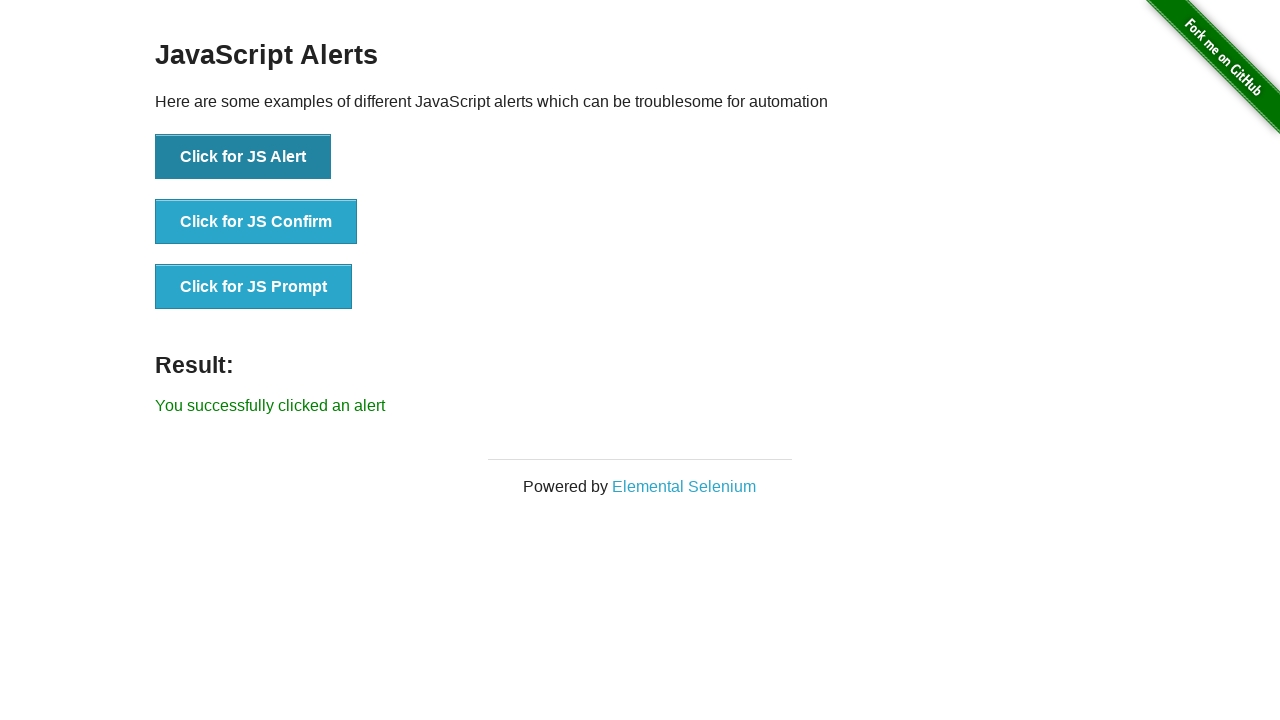